Navigates to an HTML forms tutorial page, locates checkboxes within a table, and clicks the checkbox with the value "Cheese".

Starting URL: http://www.echoecho.com/htmlforms09.htm

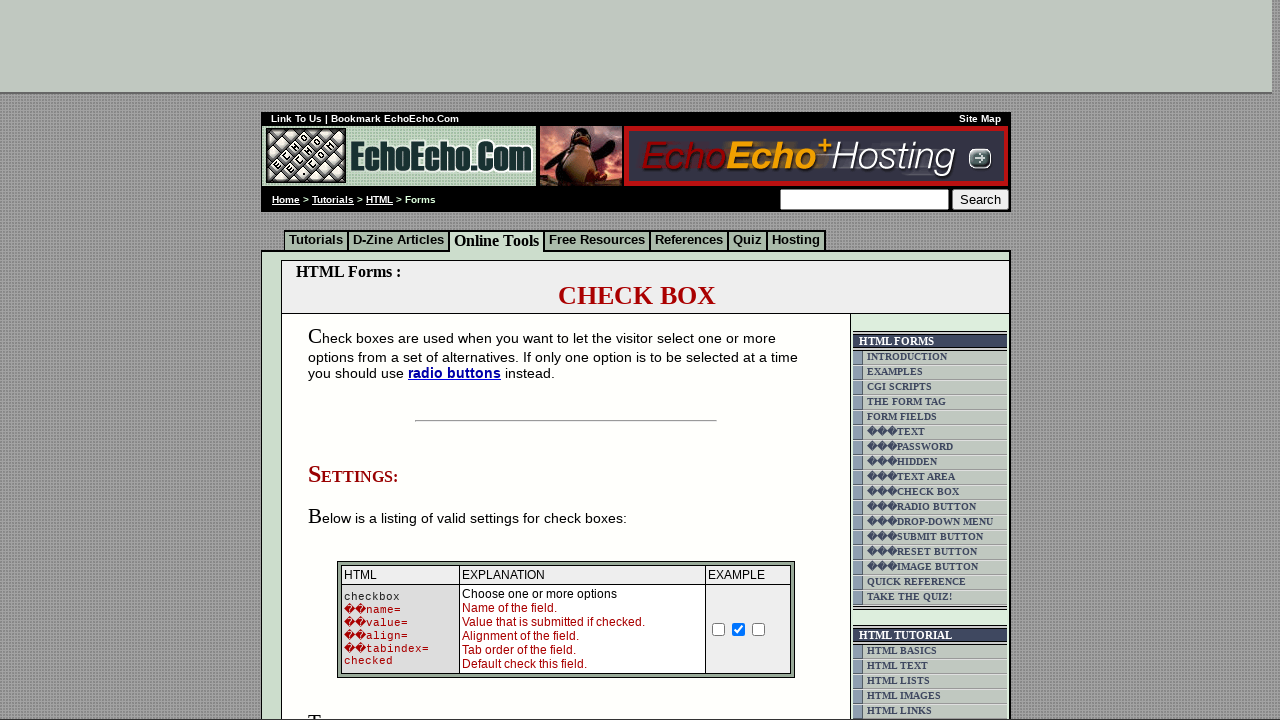

Waited for checkboxes to load in form table
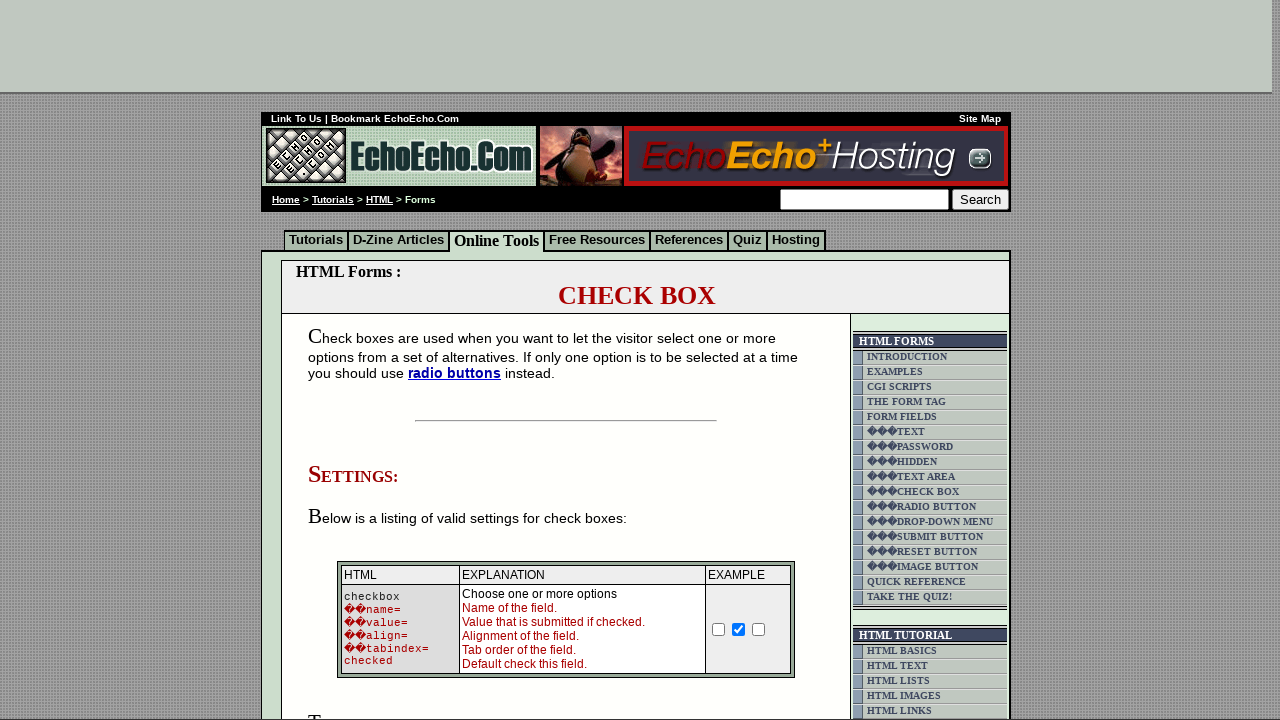

Located all checkboxes in form table
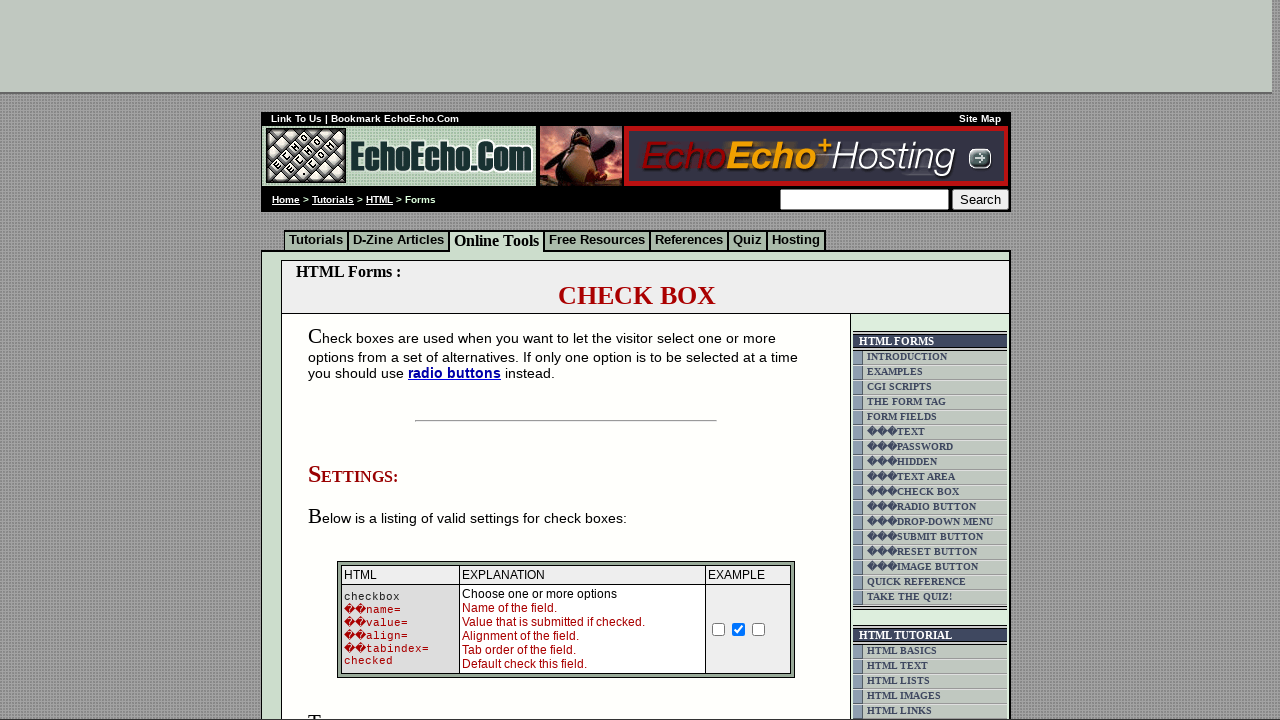

Found 6 checkboxes
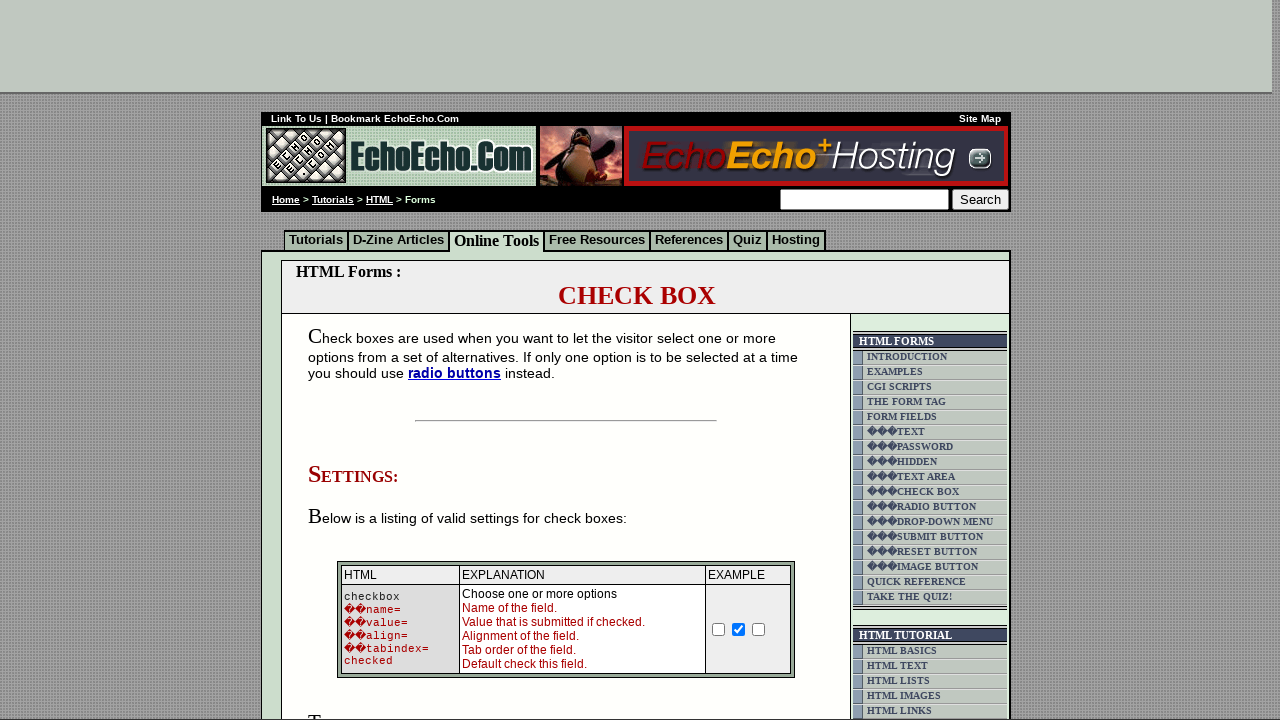

Clicked checkbox with value 'Cheese' at (354, 360) on form table input[type='checkbox'] >> nth=5
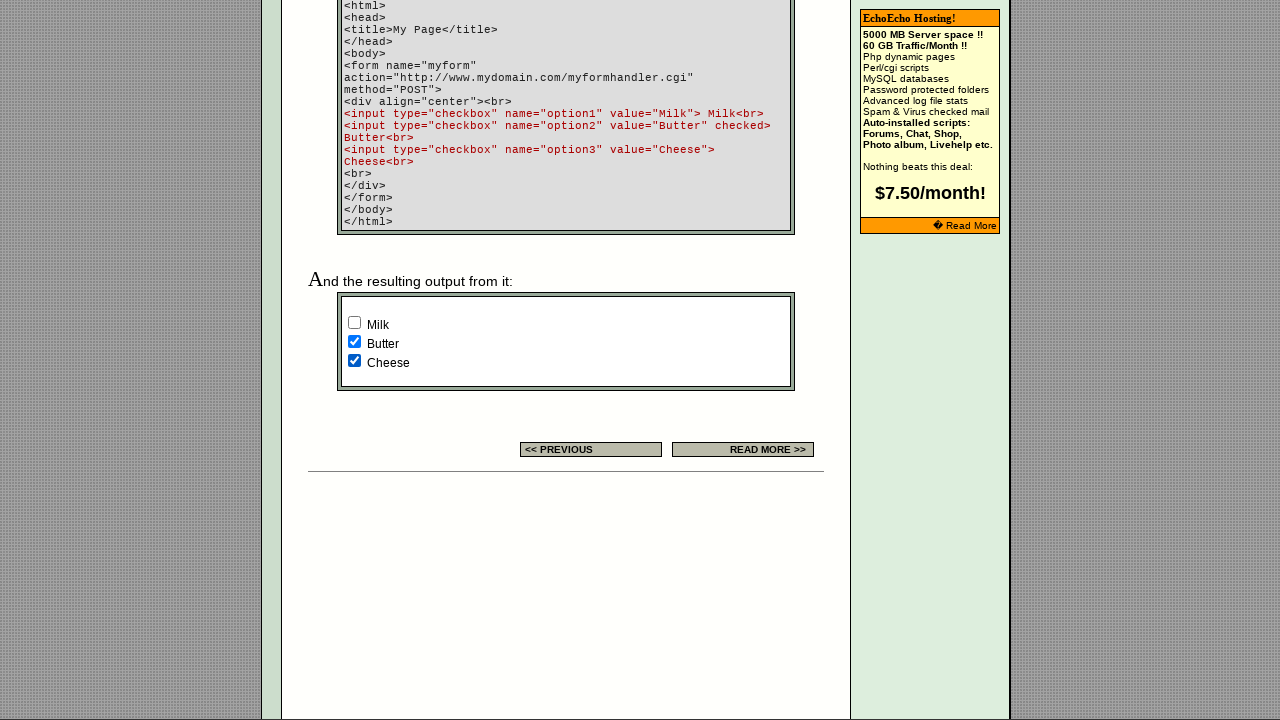

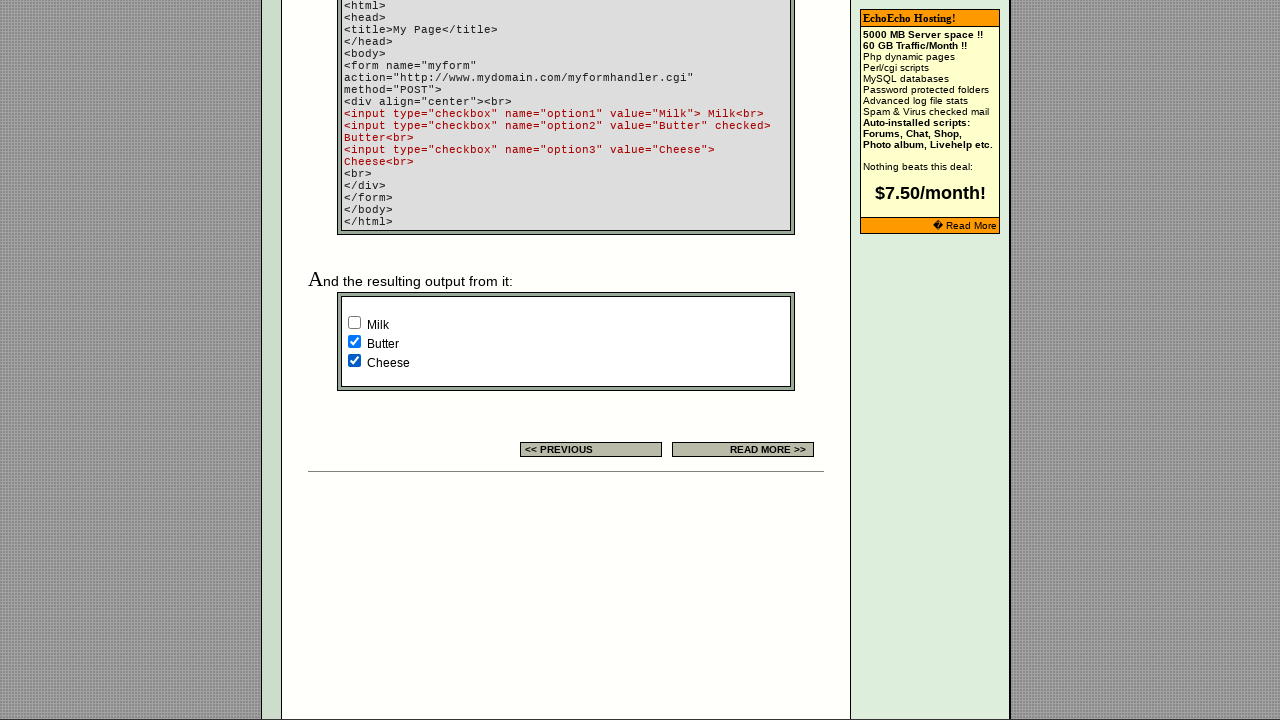